Opens Apple Turkey website, then opens a new browser tab and navigates to Tesla Turkey website

Starting URL: https://www.apple.com/tr/

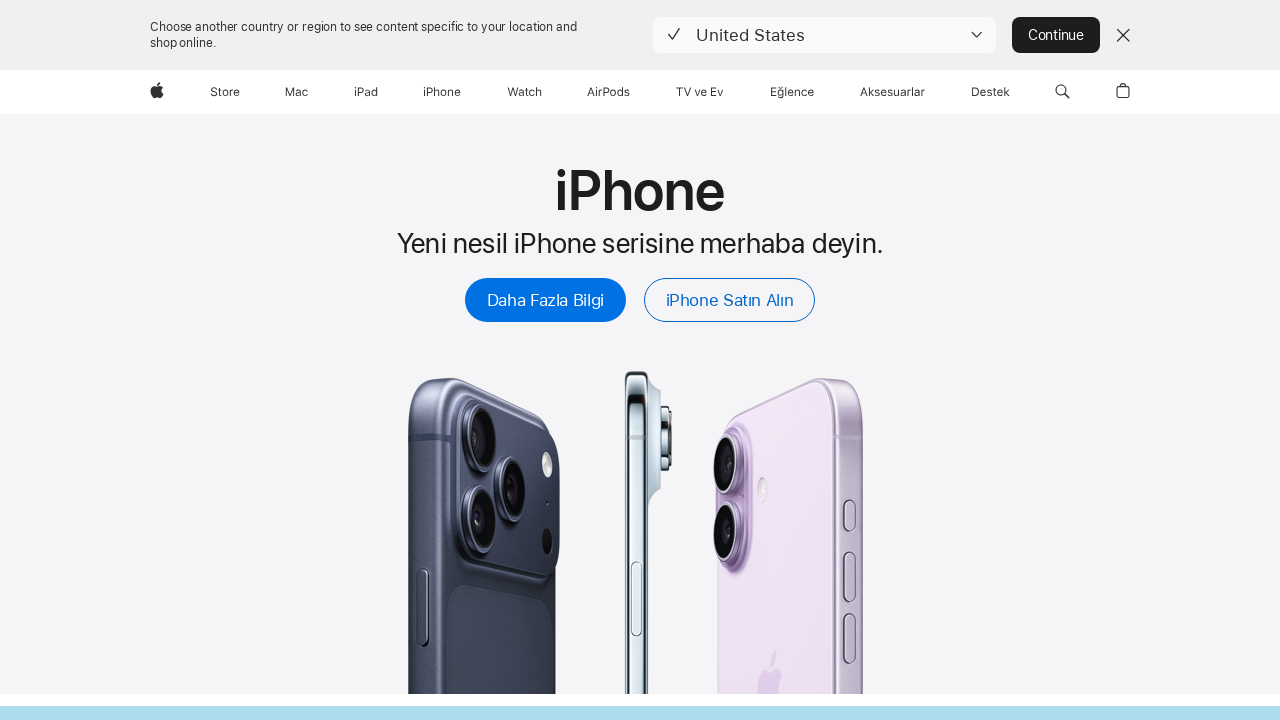

Opened new browser tab
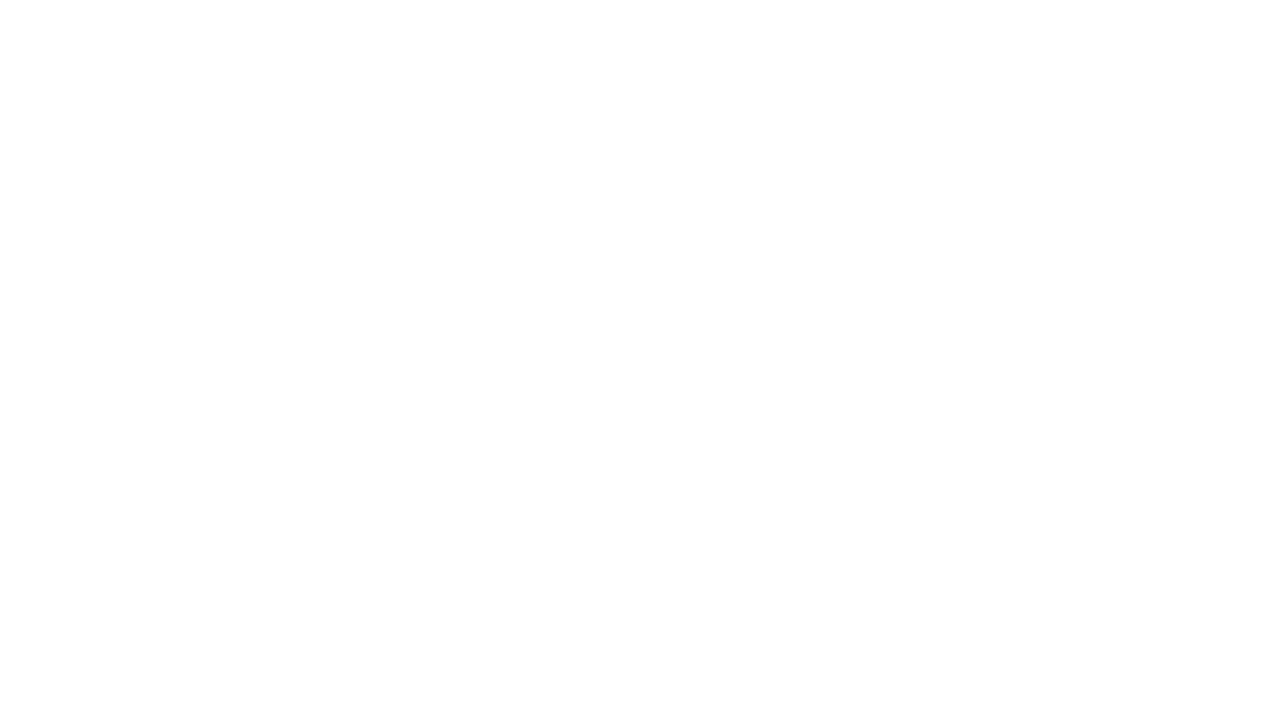

Navigated to Tesla Turkey website
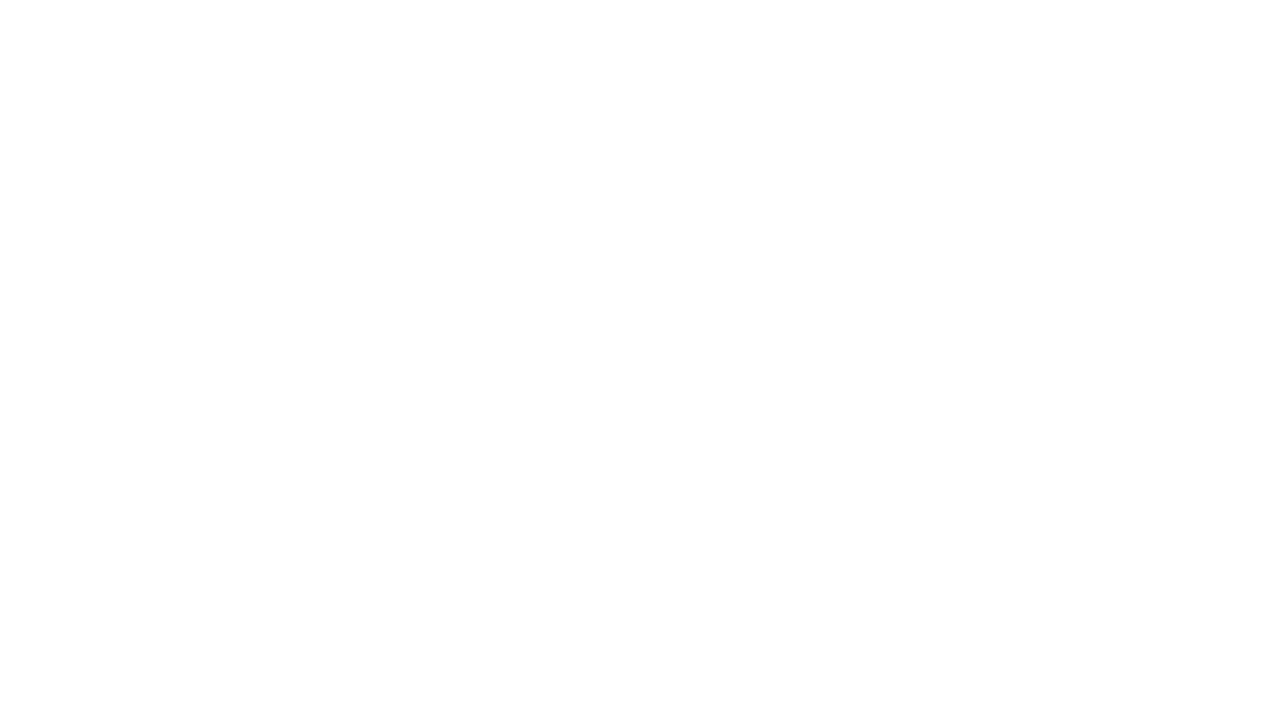

Tesla Turkey page DOM content loaded
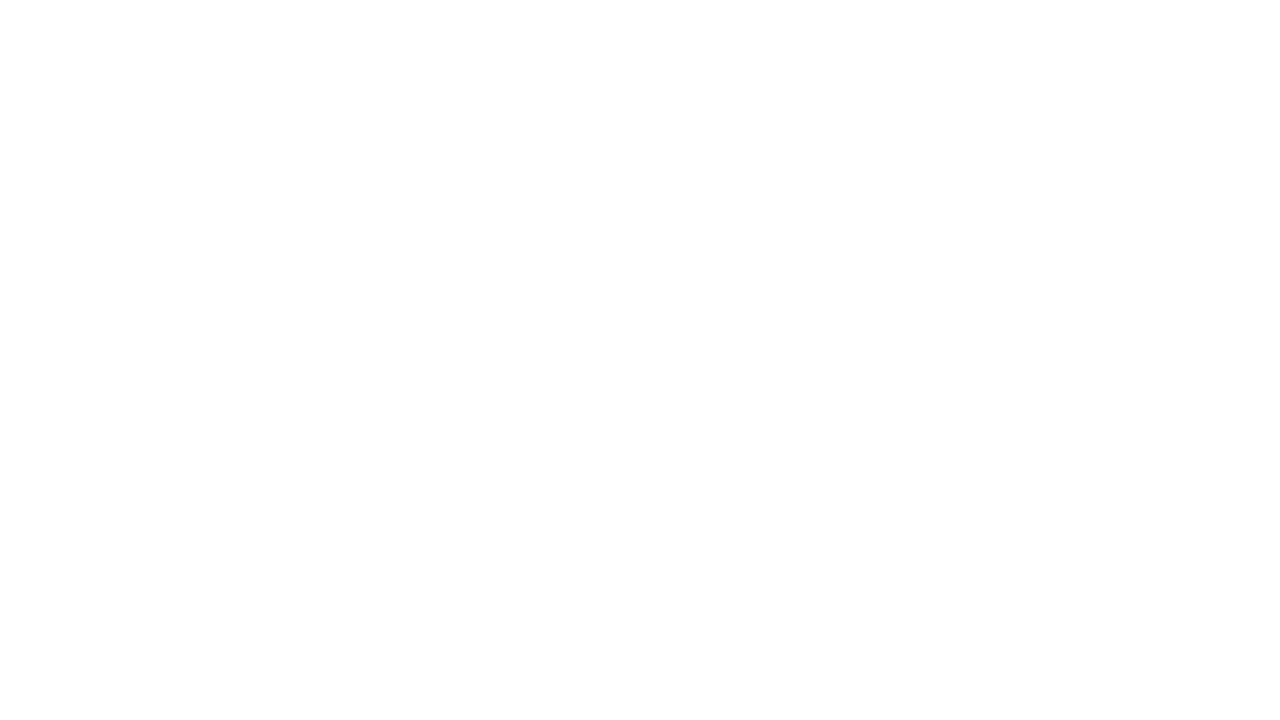

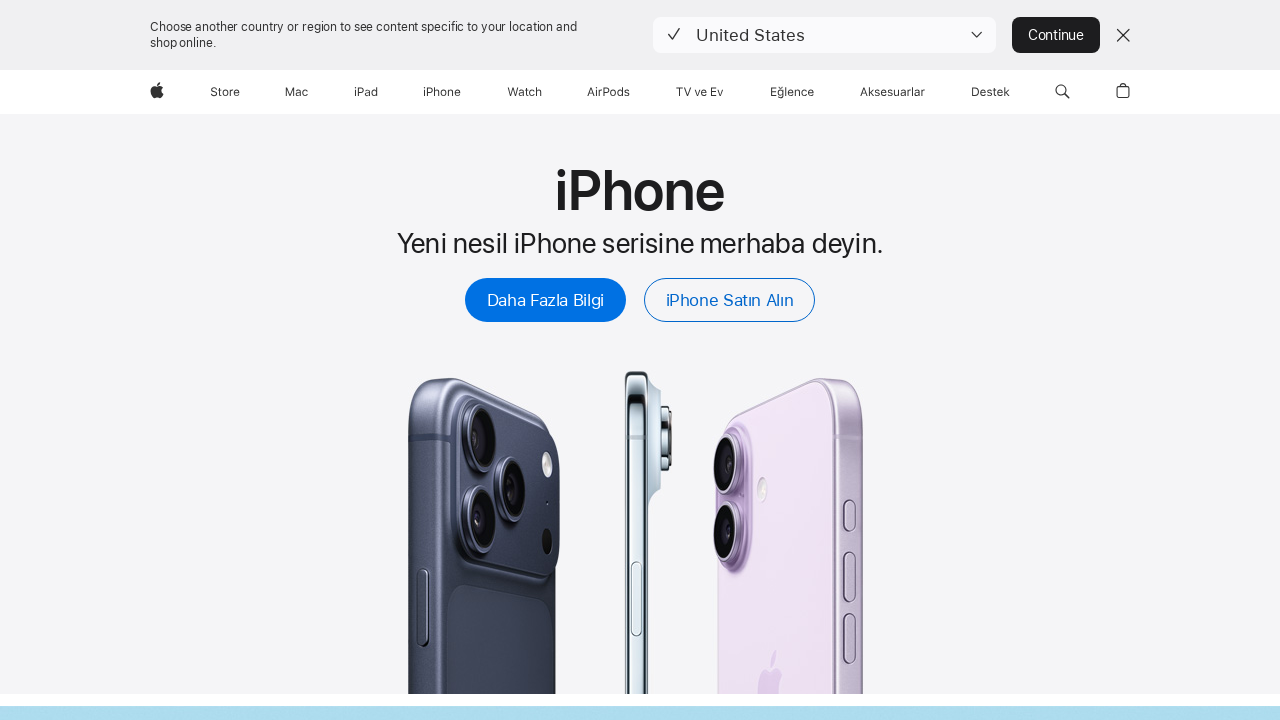